Tests navigation to the Products page on automationexercise.com by verifying the home page logo is visible, clicking the Products button, and verifying the search input is displayed on the products page.

Starting URL: http://automationexercise.com

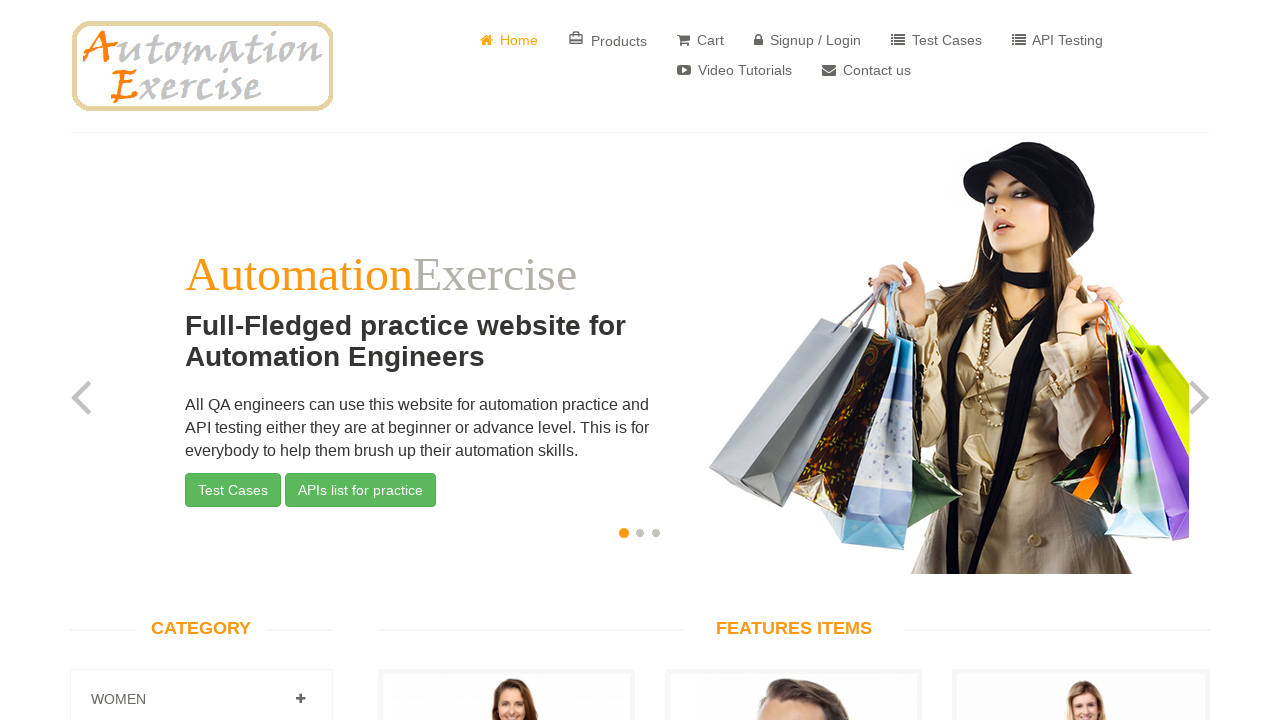

Waited for home page logo to load
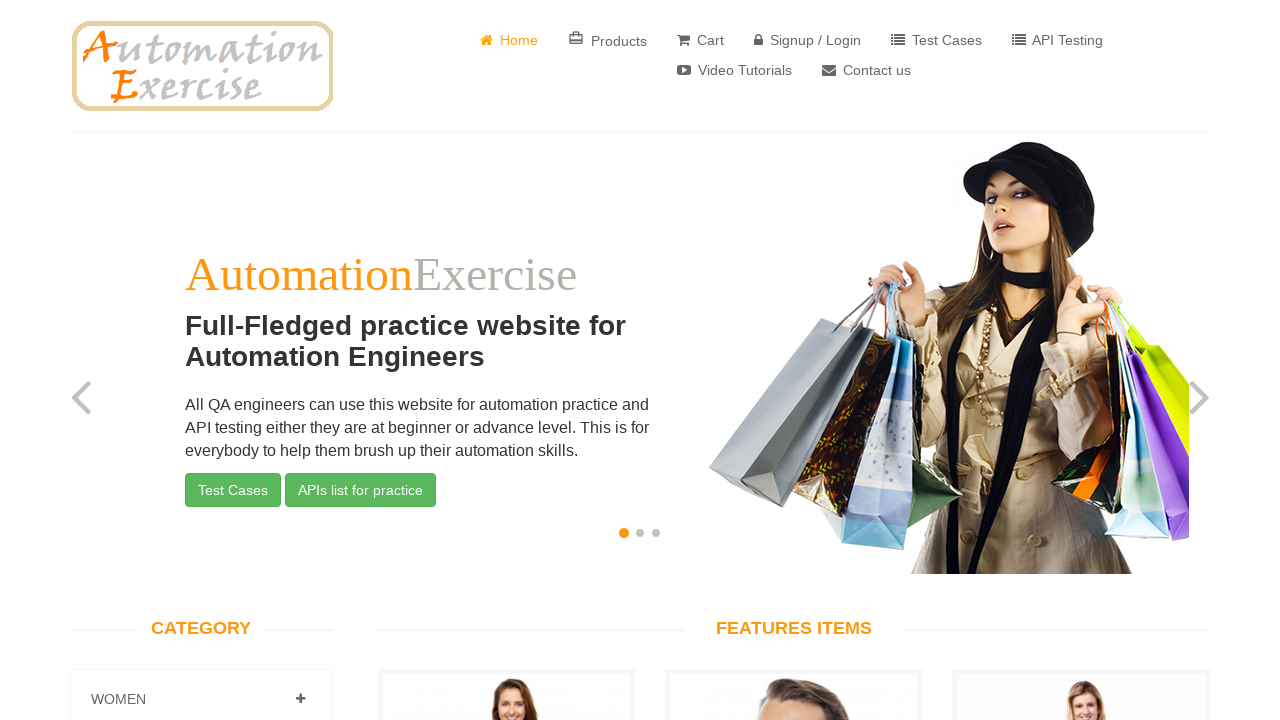

Located home page logo element
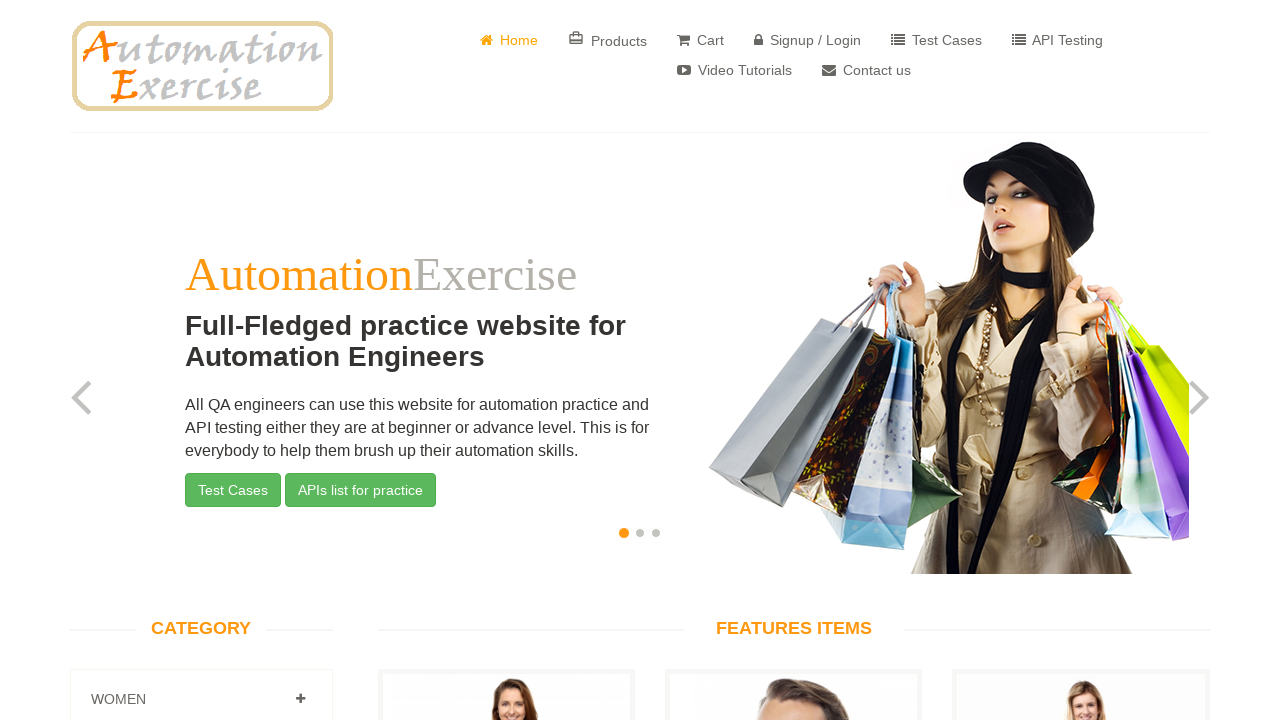

Verified home page logo is visible
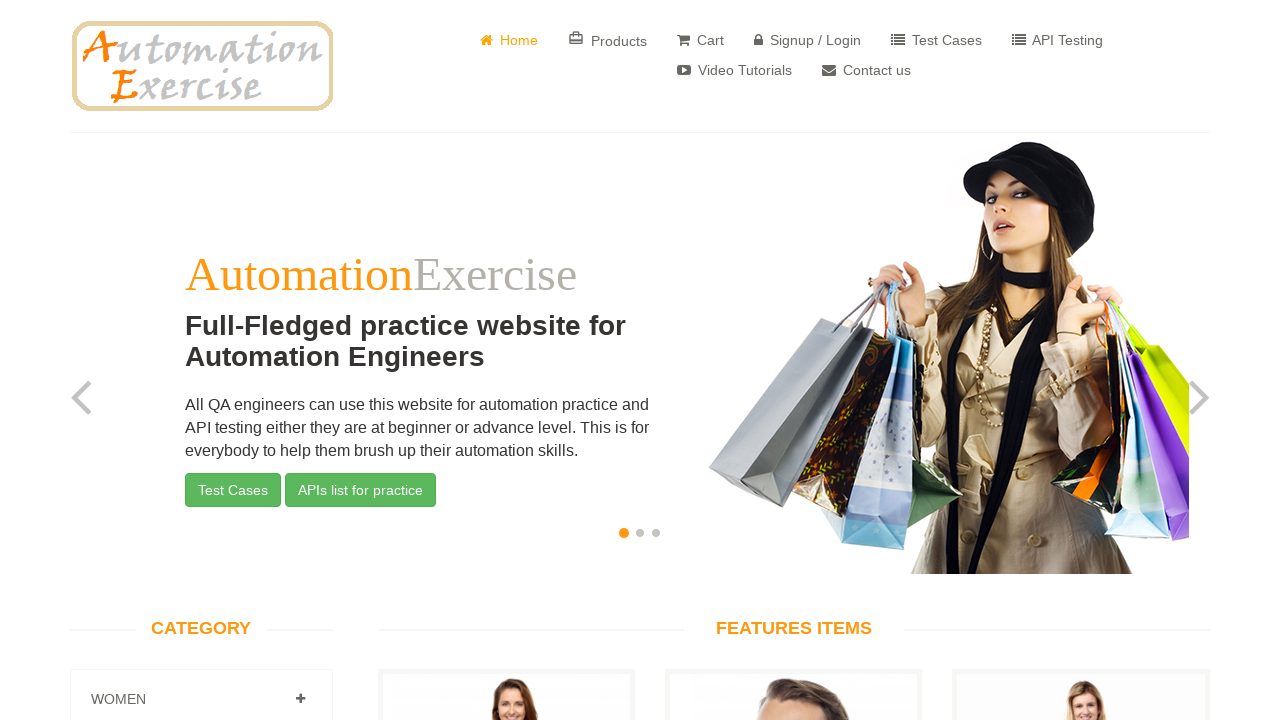

Clicked Products button in navigation at (608, 40) on #header > div > div > div > div.col-sm-8 > div > ul > li:nth-child(2) > a
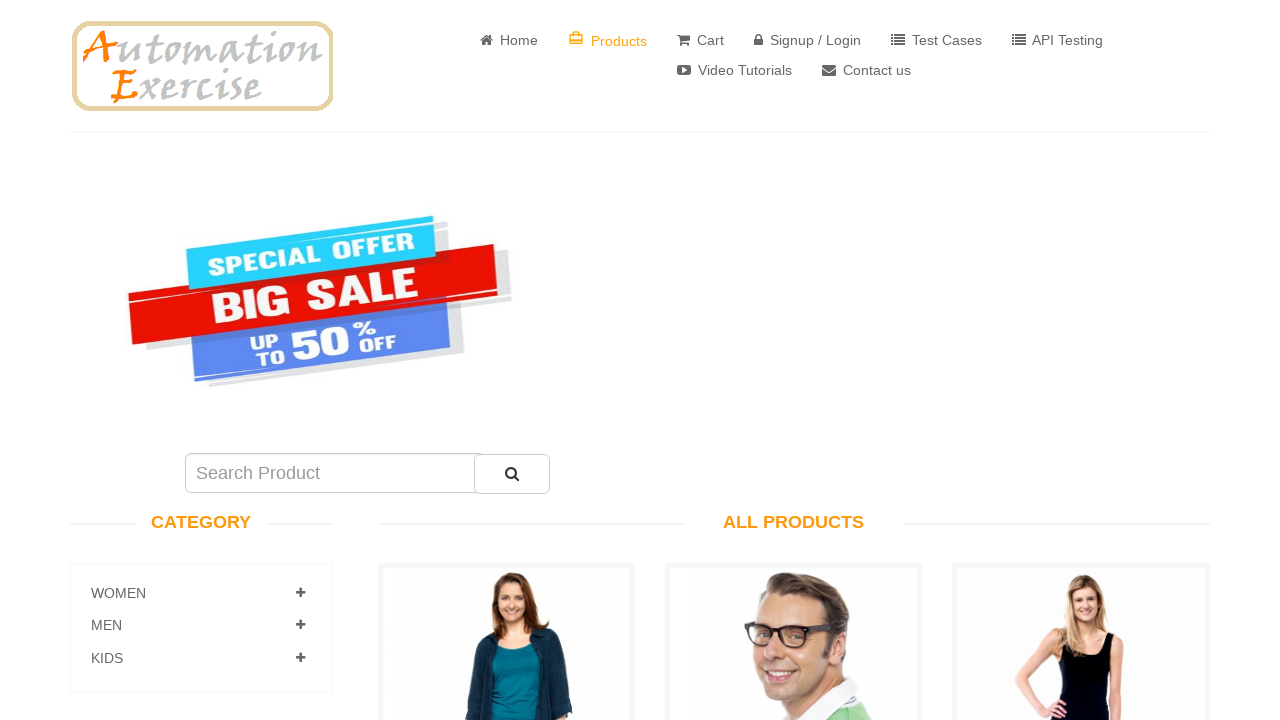

Waited for search product input to load on products page
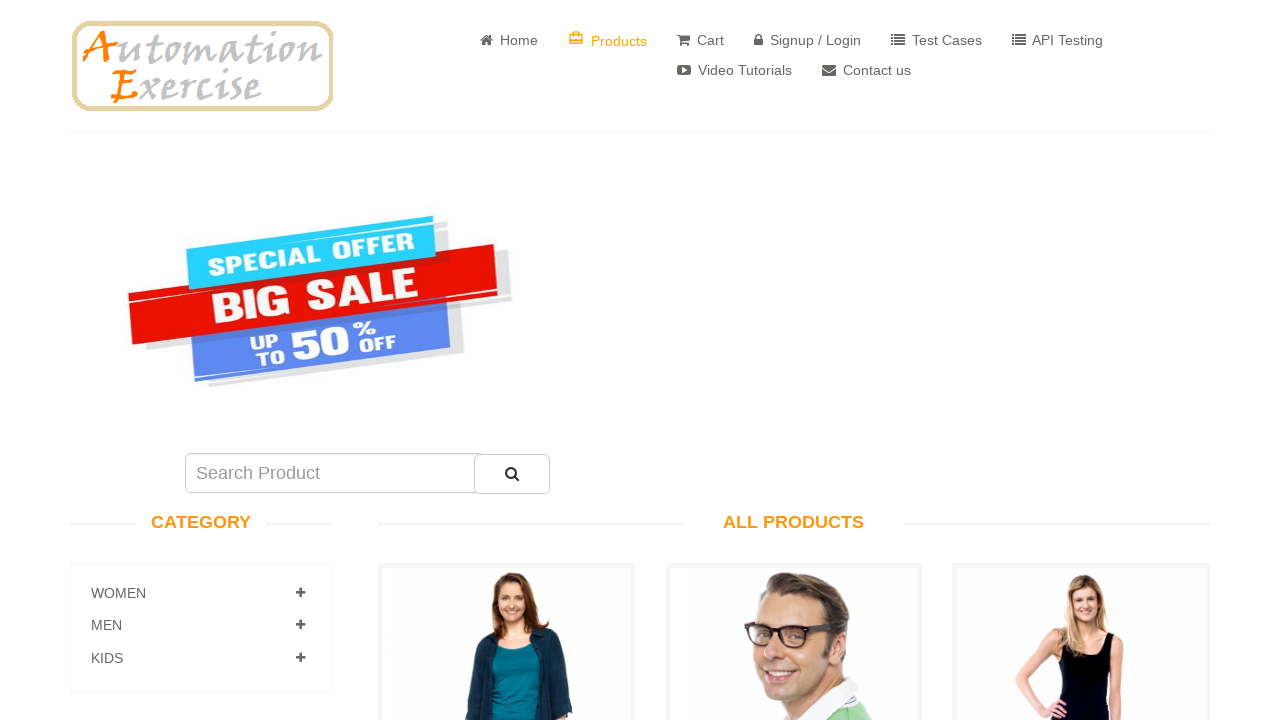

Located search product input element
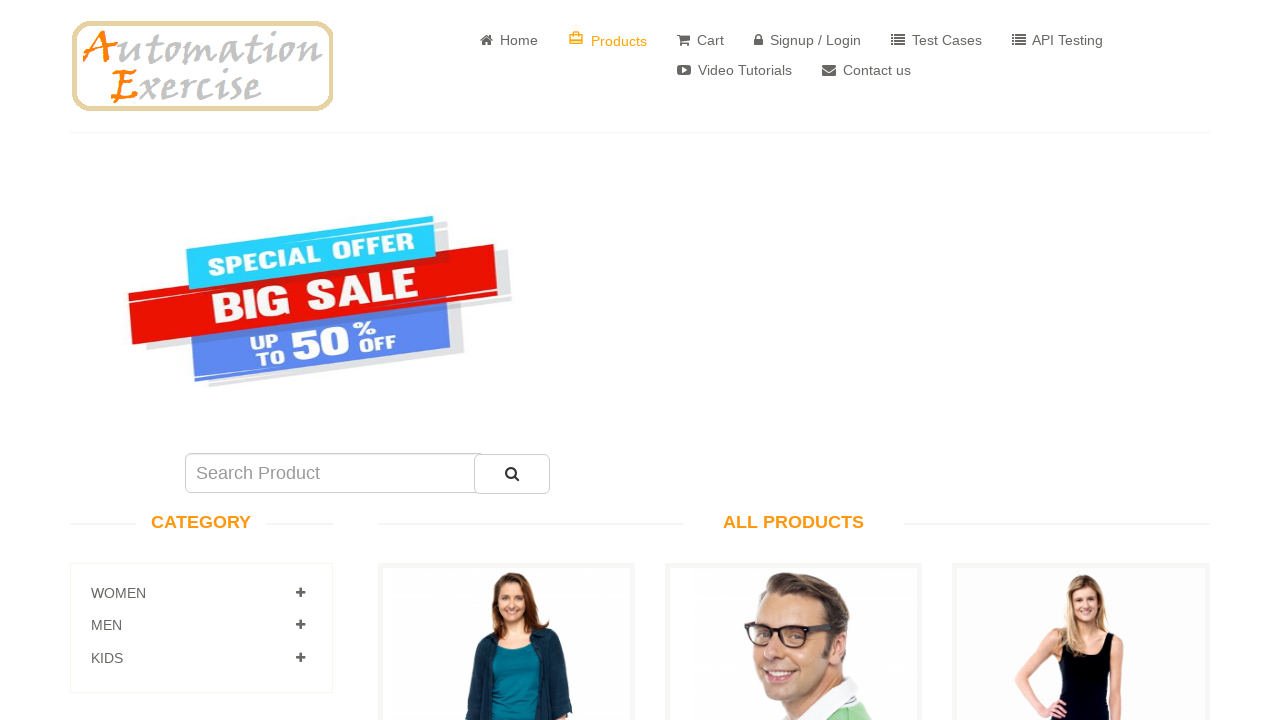

Verified search product input is visible on products page
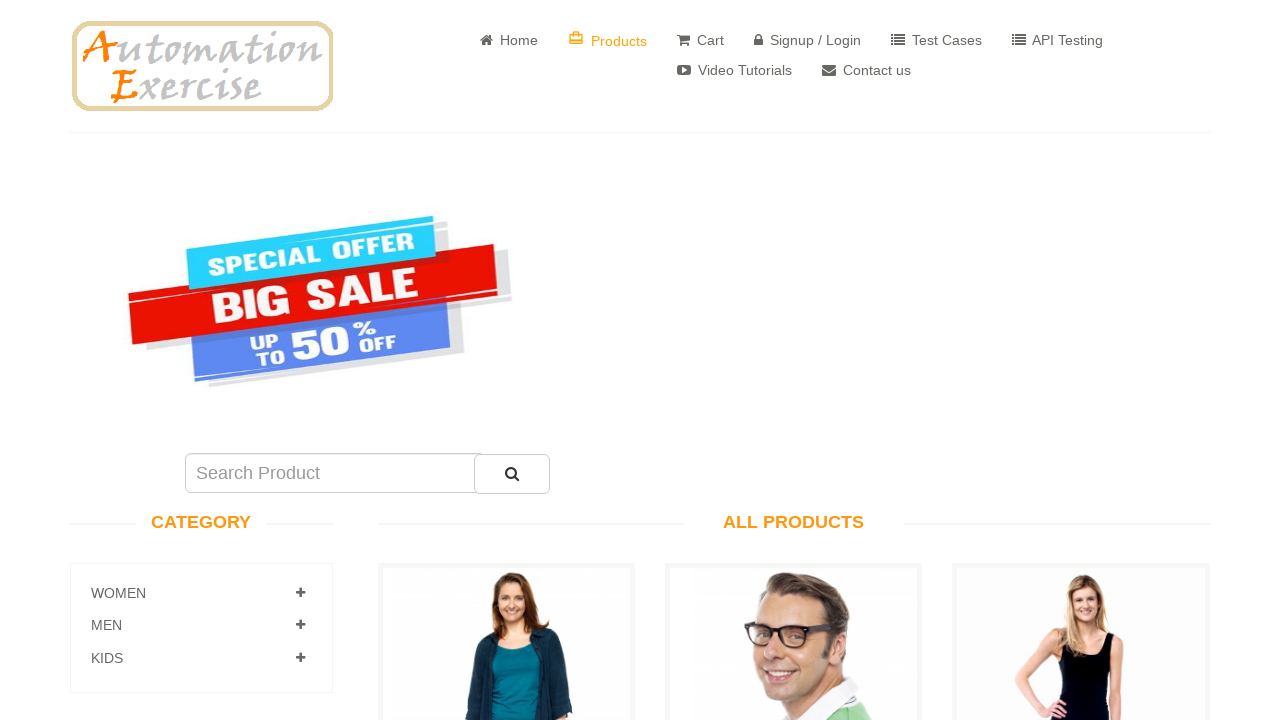

Located product elements on the page
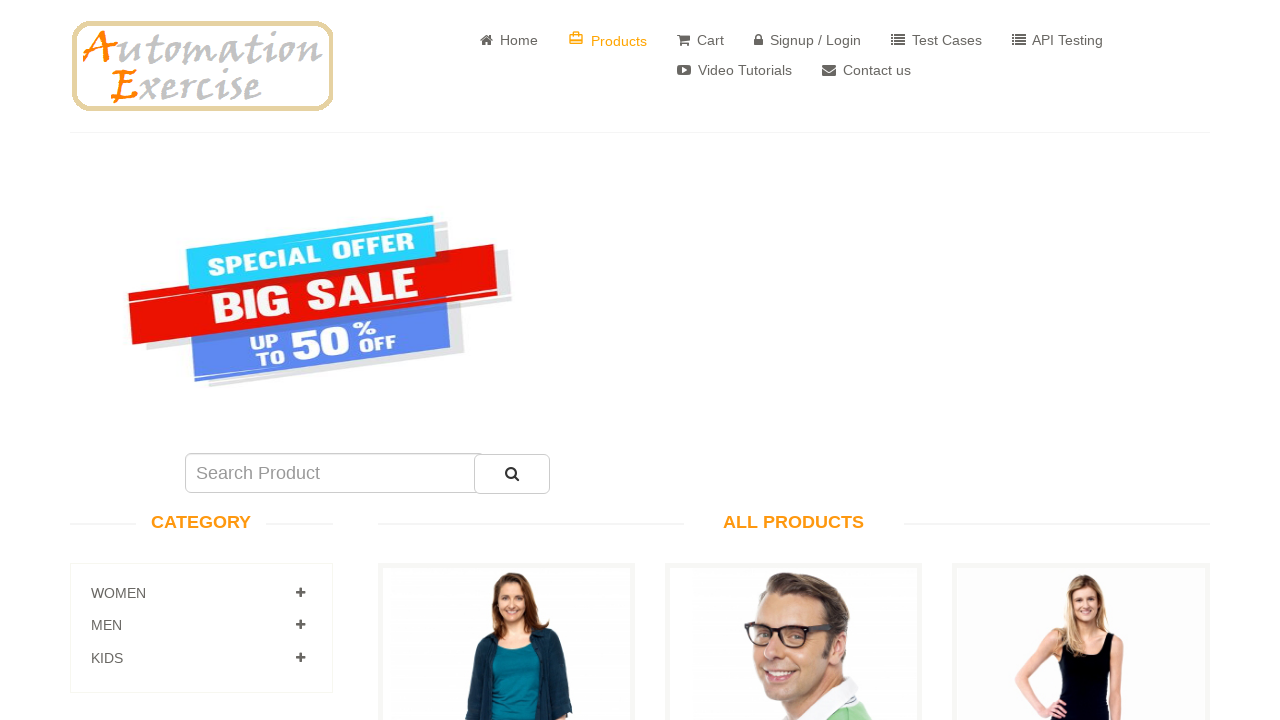

Counted 1 products on the page
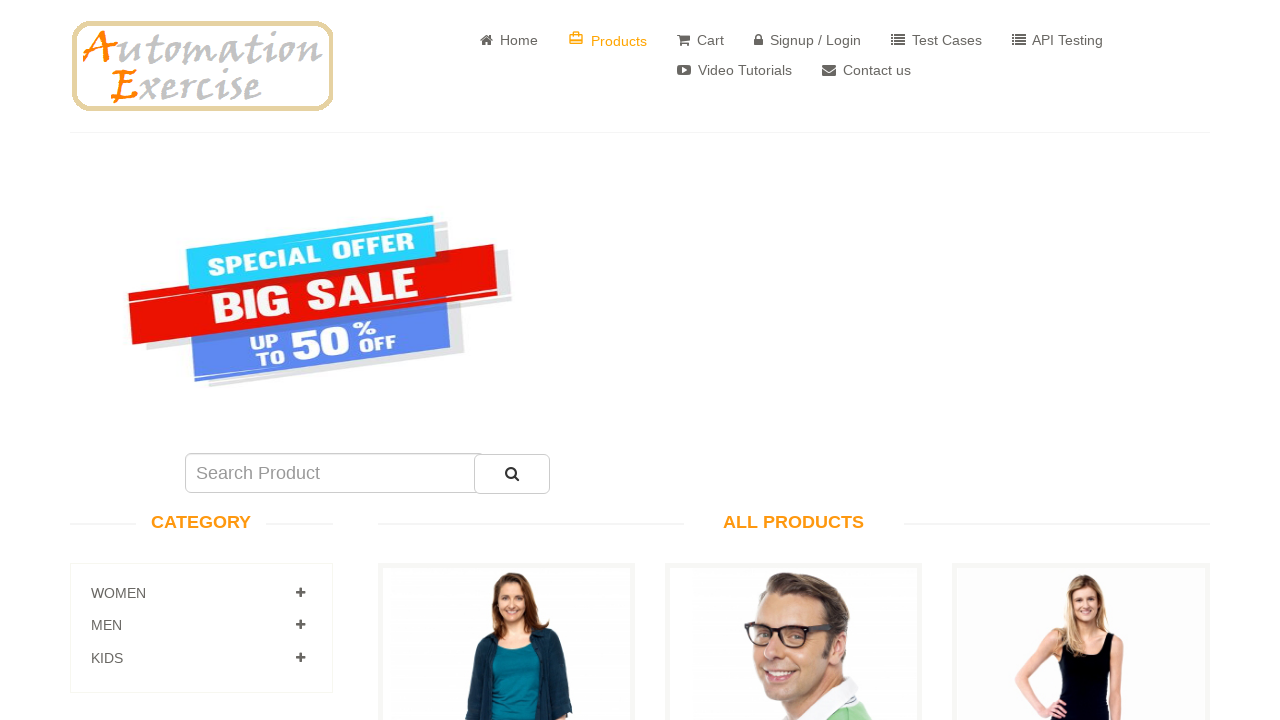

Verified product 0 is visible
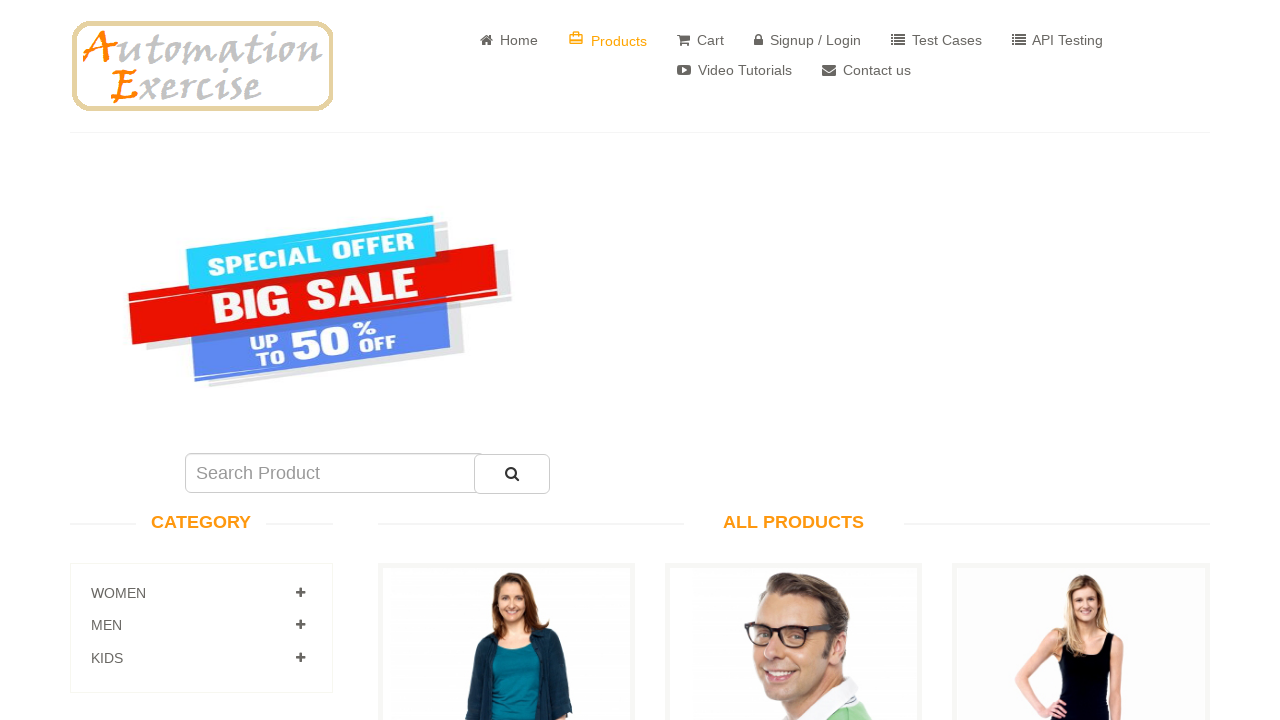

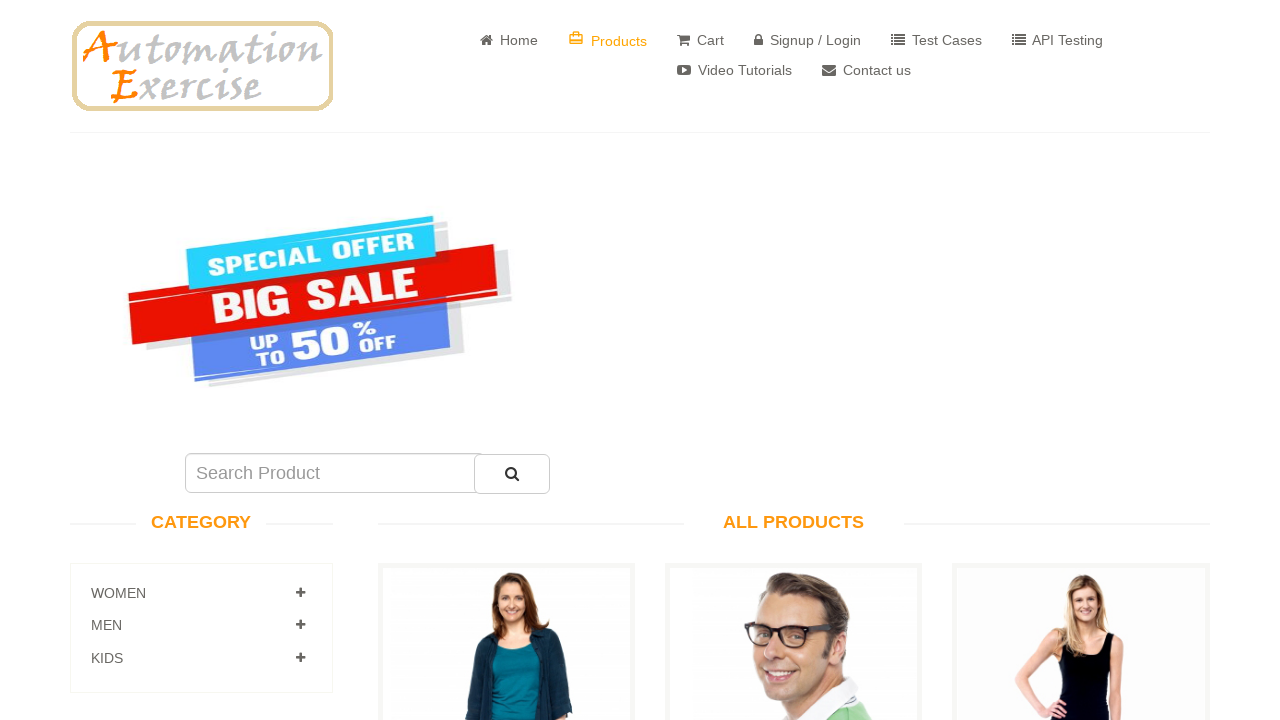